Navigates to python.org and verifies that the page title contains "Welcome to Python.org"

Starting URL: https://www.python.org

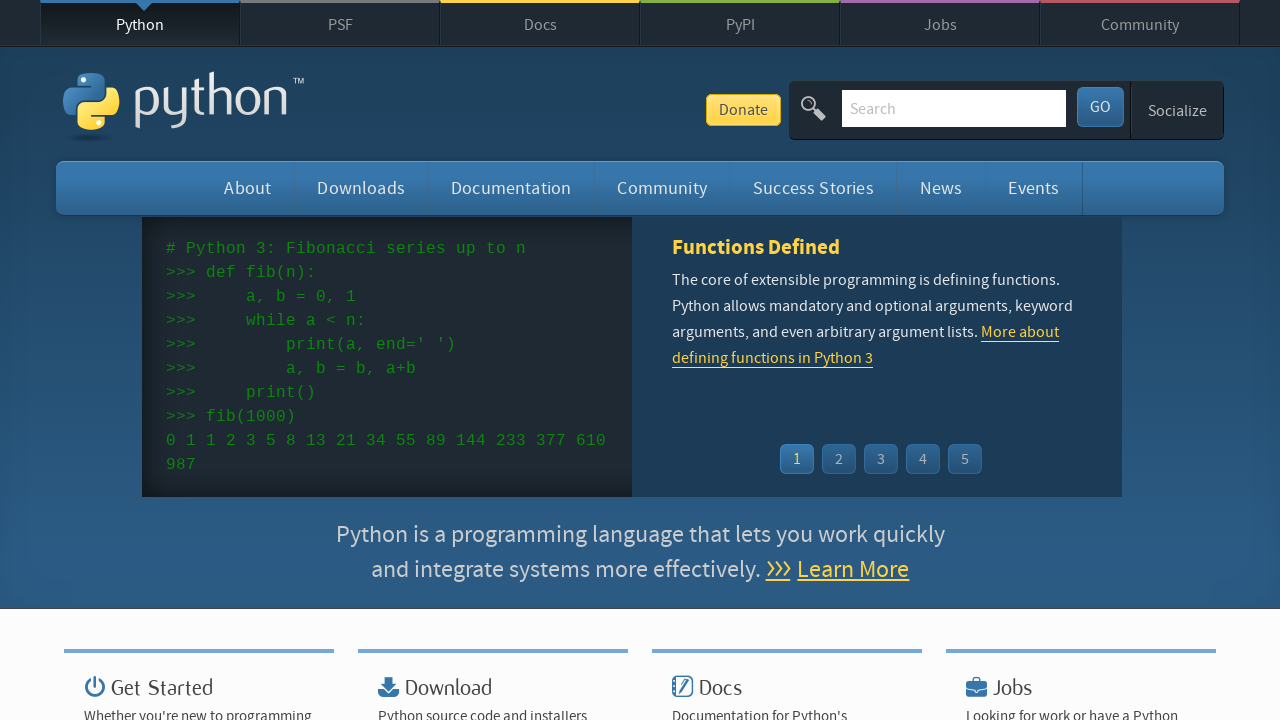

Navigated to https://www.python.org
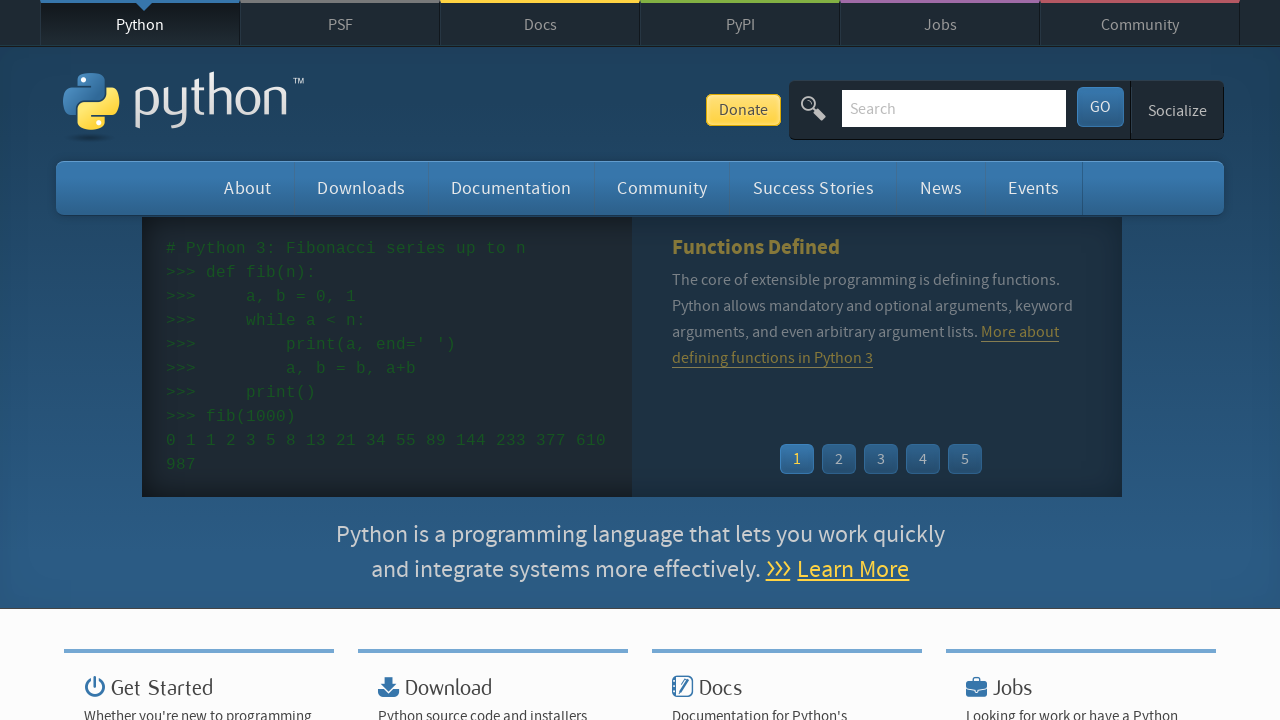

Retrieved page title
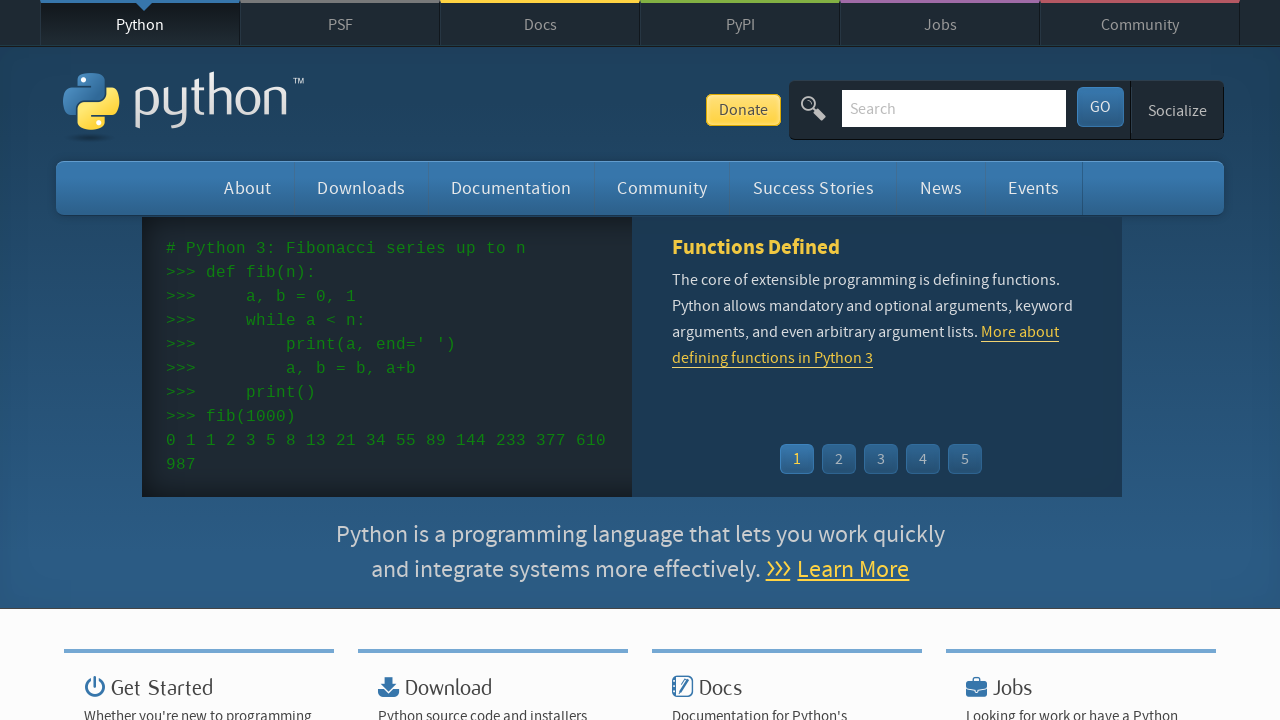

Verified page title contains 'Welcome to Python.org'
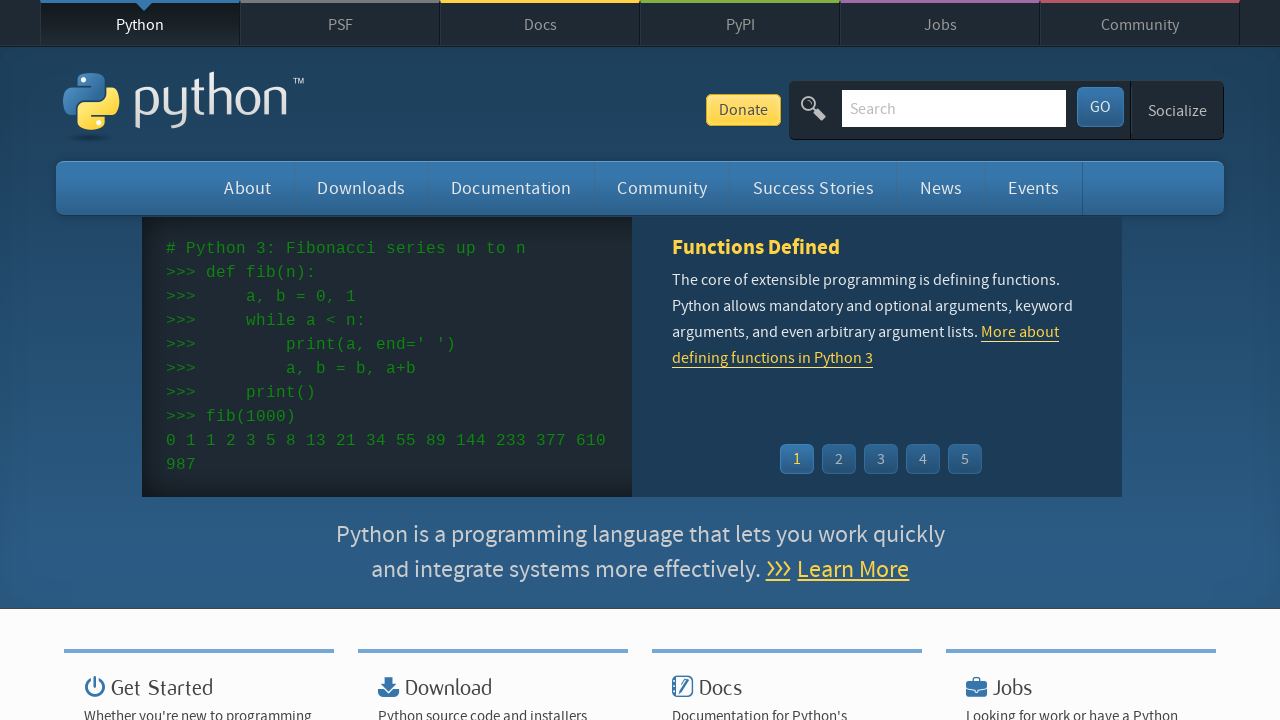

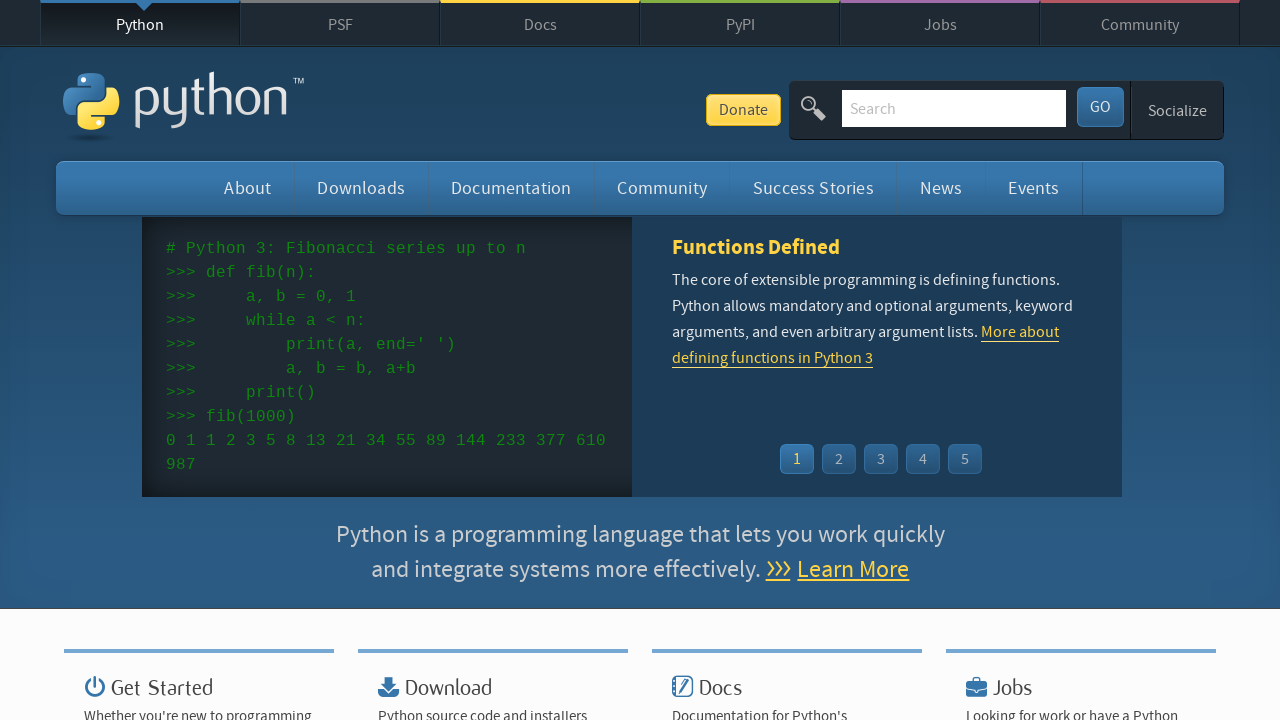